Tests clicking the X button to close the error message after failed login attempt

Starting URL: https://the-internet.herokuapp.com/

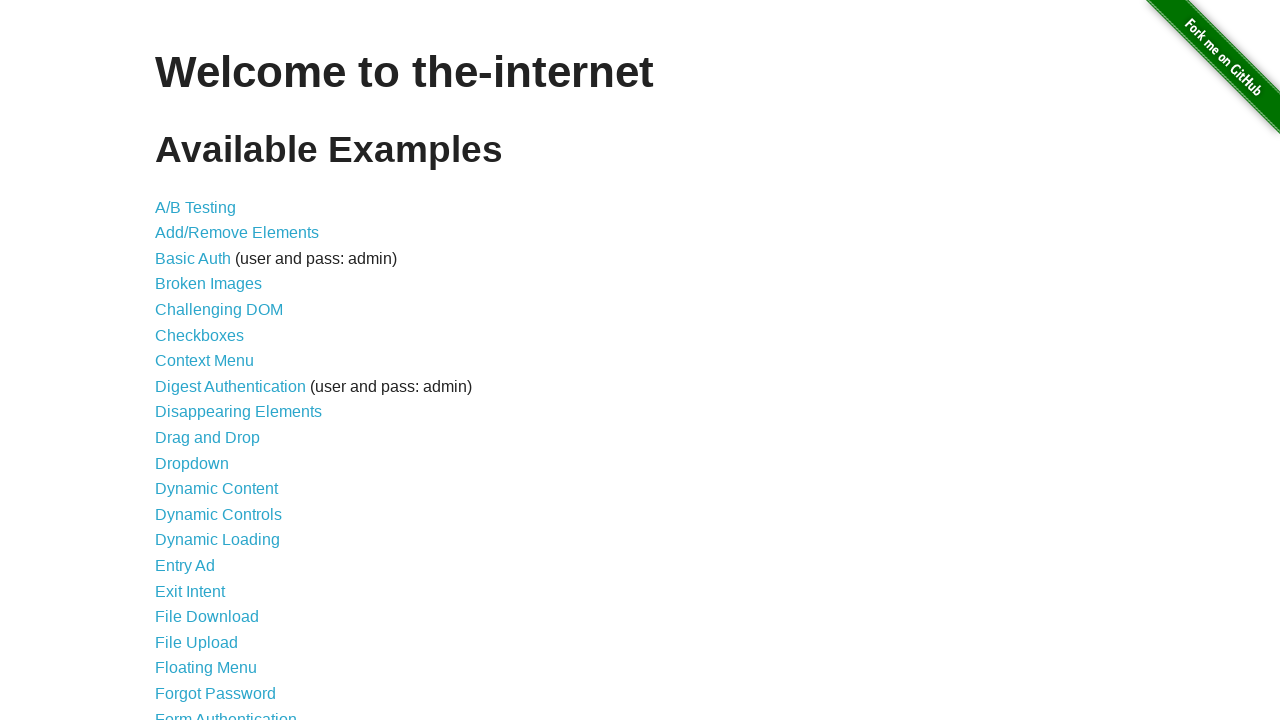

Clicked on Form Authentication link at (226, 712) on xpath=//*[@id="content"]/ul/li[21]/a
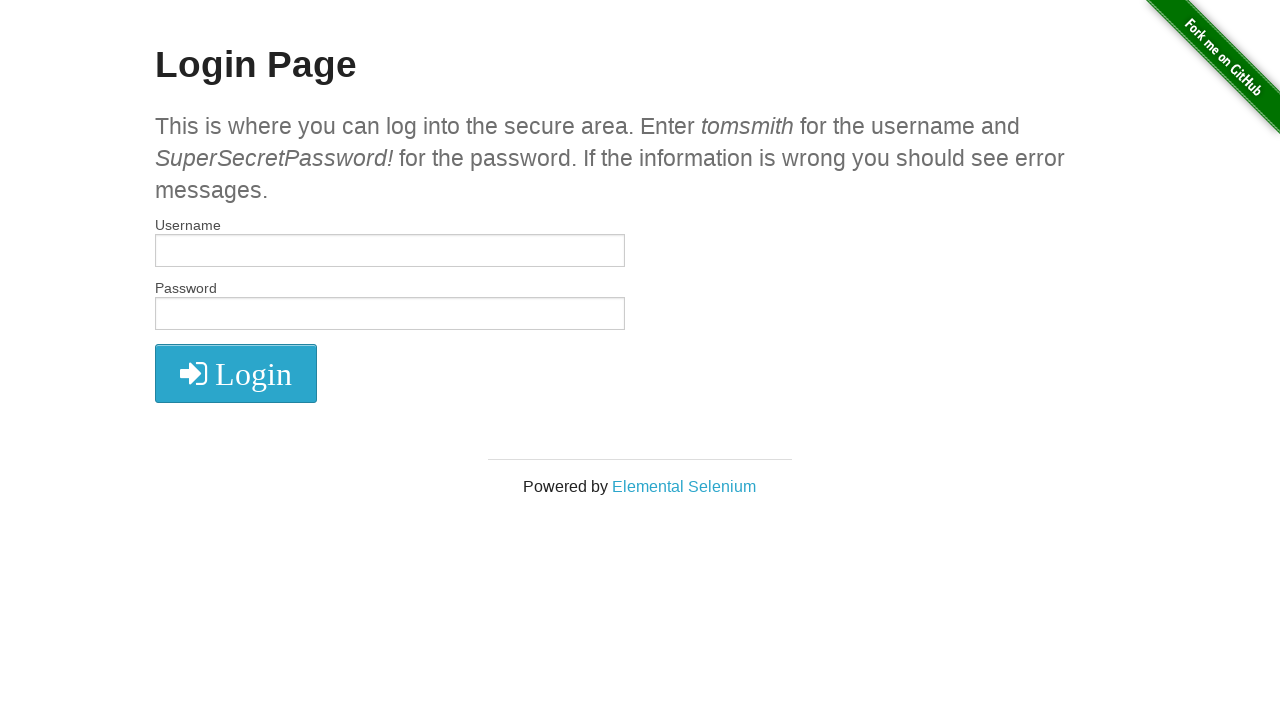

Clicked login button to trigger error message at (236, 373) on xpath=//*[@id="login"]/button
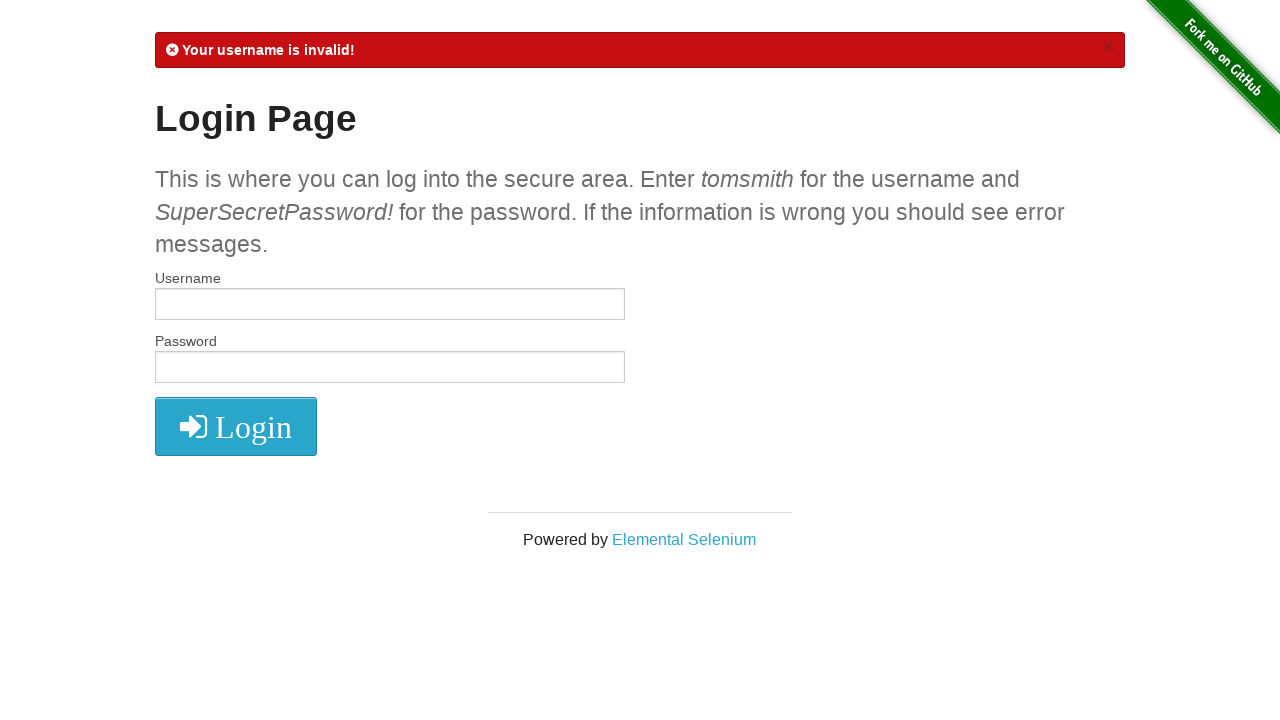

Error message appeared with close button
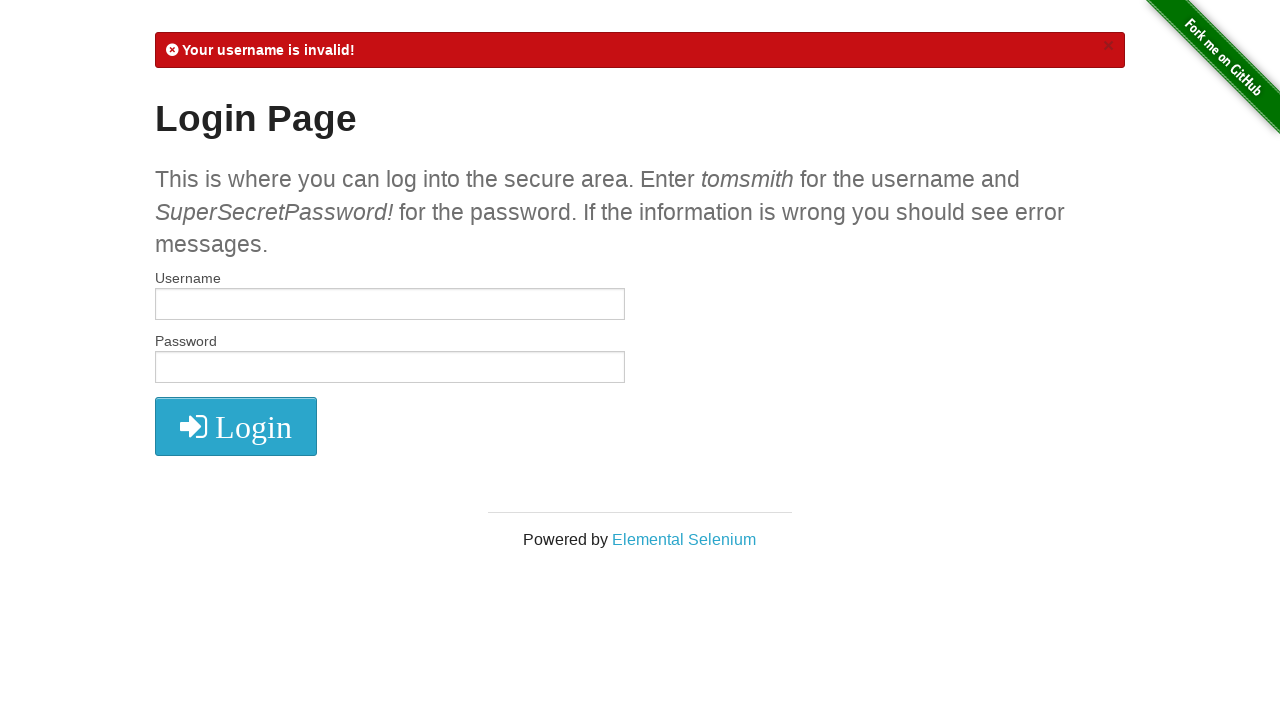

Clicked X button to close error message at (1108, 46) on .close
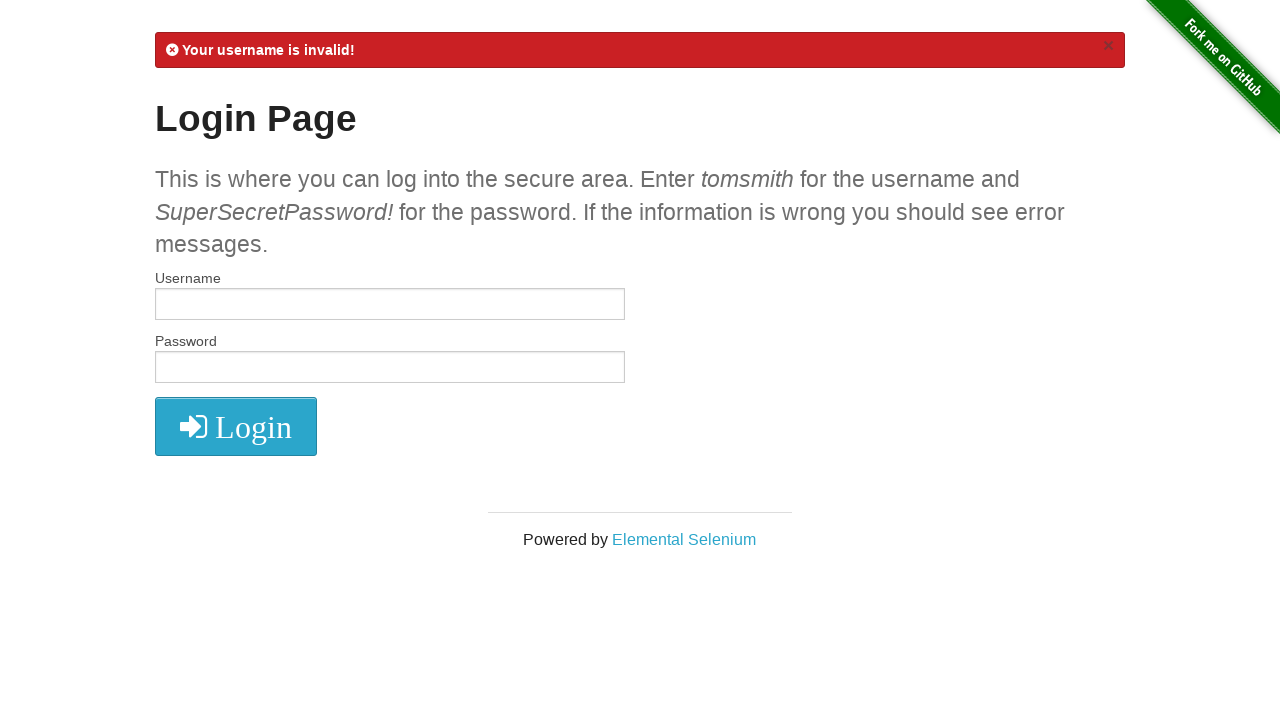

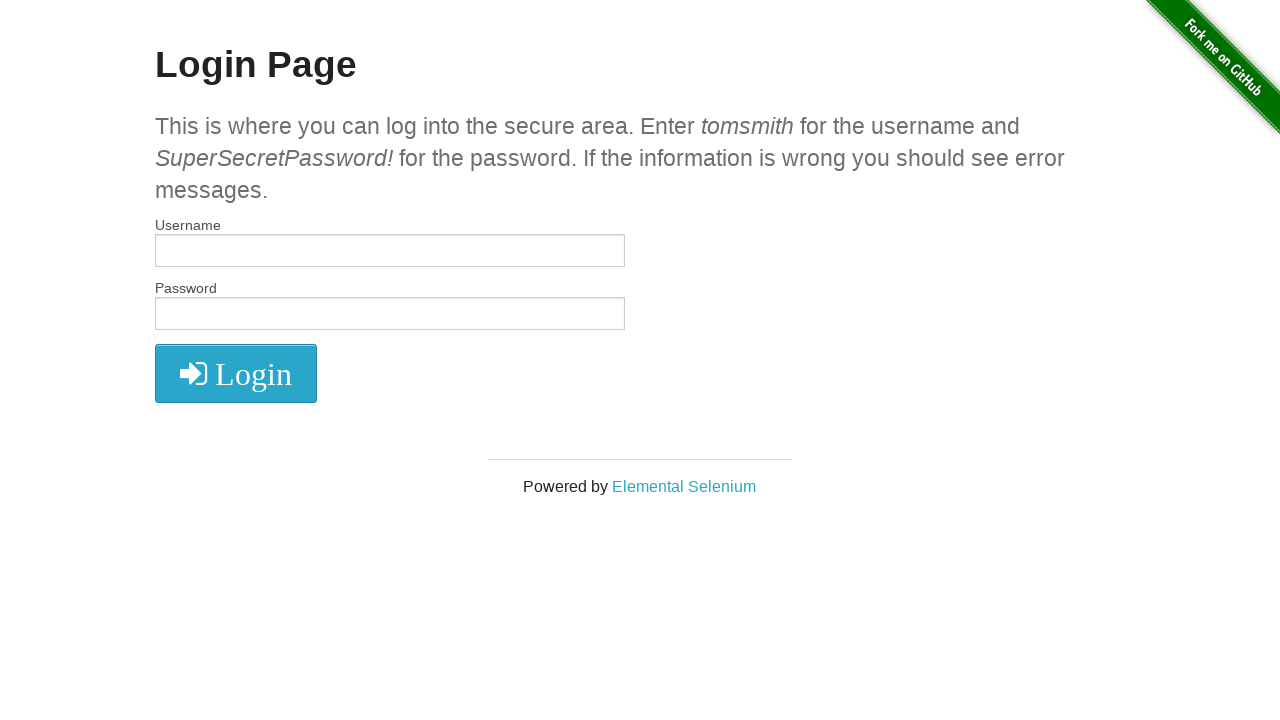